Tests A/B test opt-out by first visiting the main site, adding an opt-out cookie, then navigating to the A/B test page and verifying it shows "No A/B Test"

Starting URL: http://the-internet.herokuapp.com

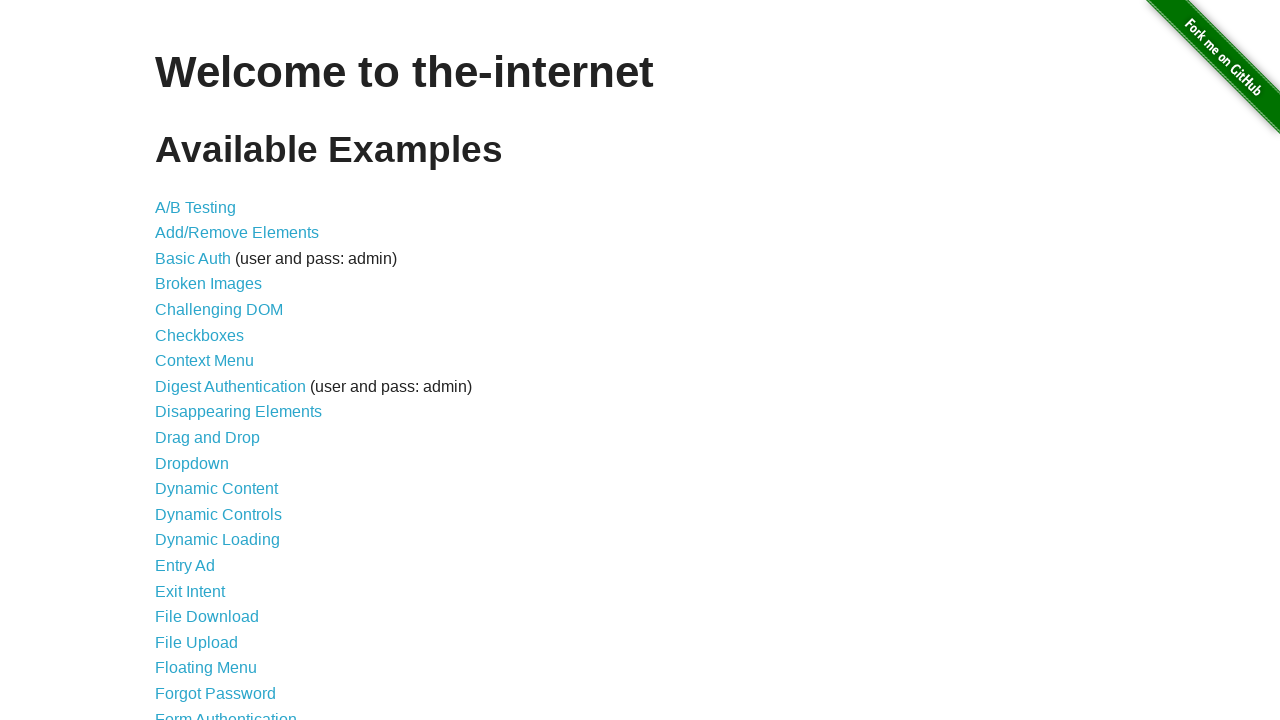

Added optimizelyOptOut cookie to context
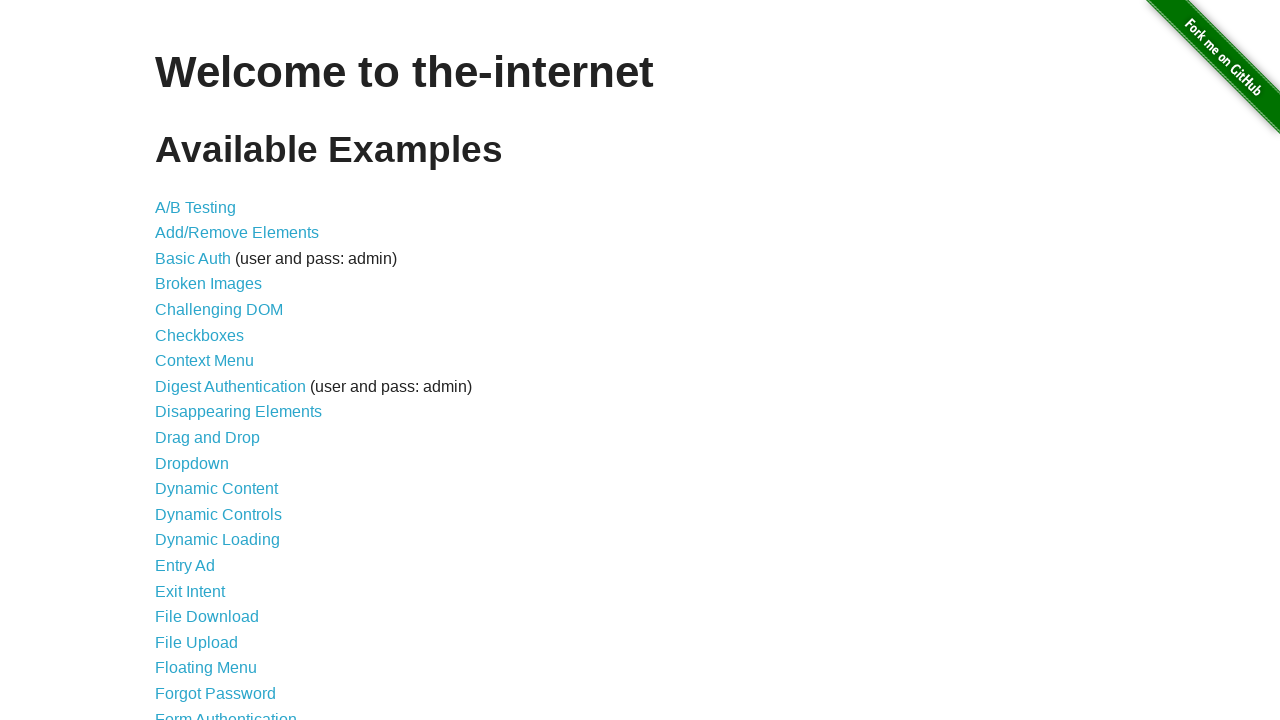

Navigated to A/B test page at /abtest
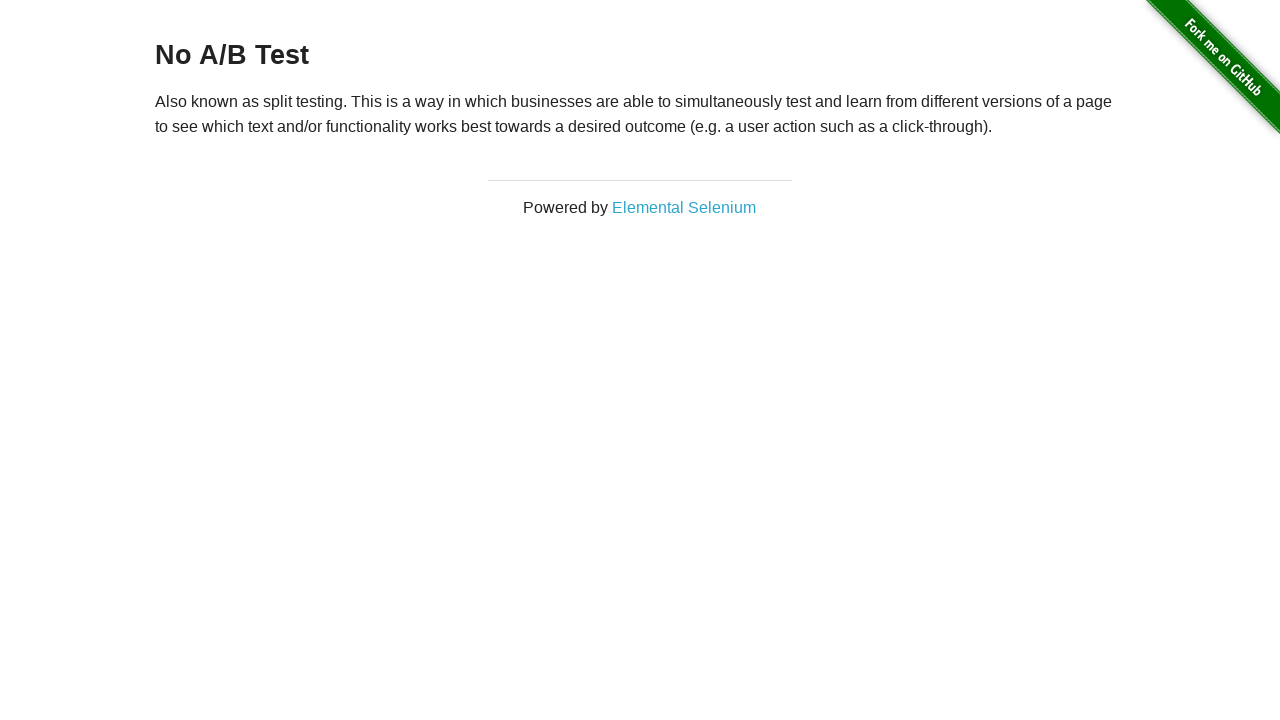

Retrieved h3 heading text content
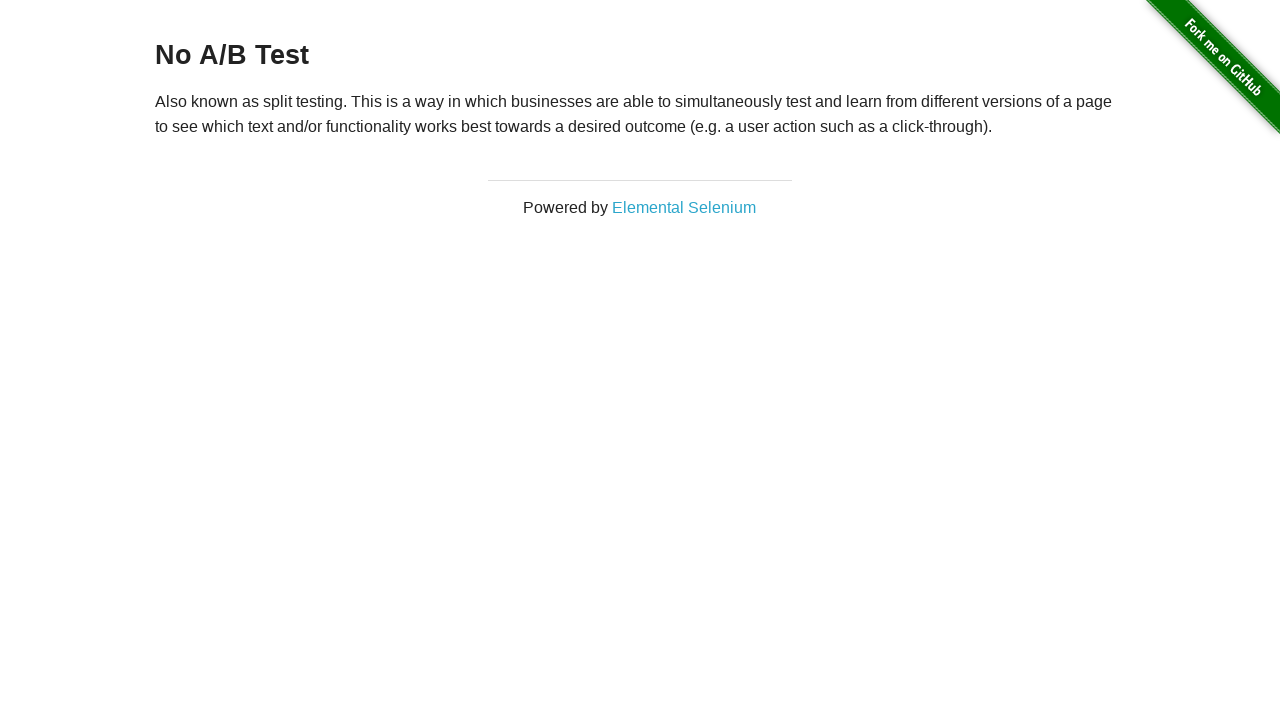

Verified heading text is 'No A/B Test' - A/B test opt-out cookie successful
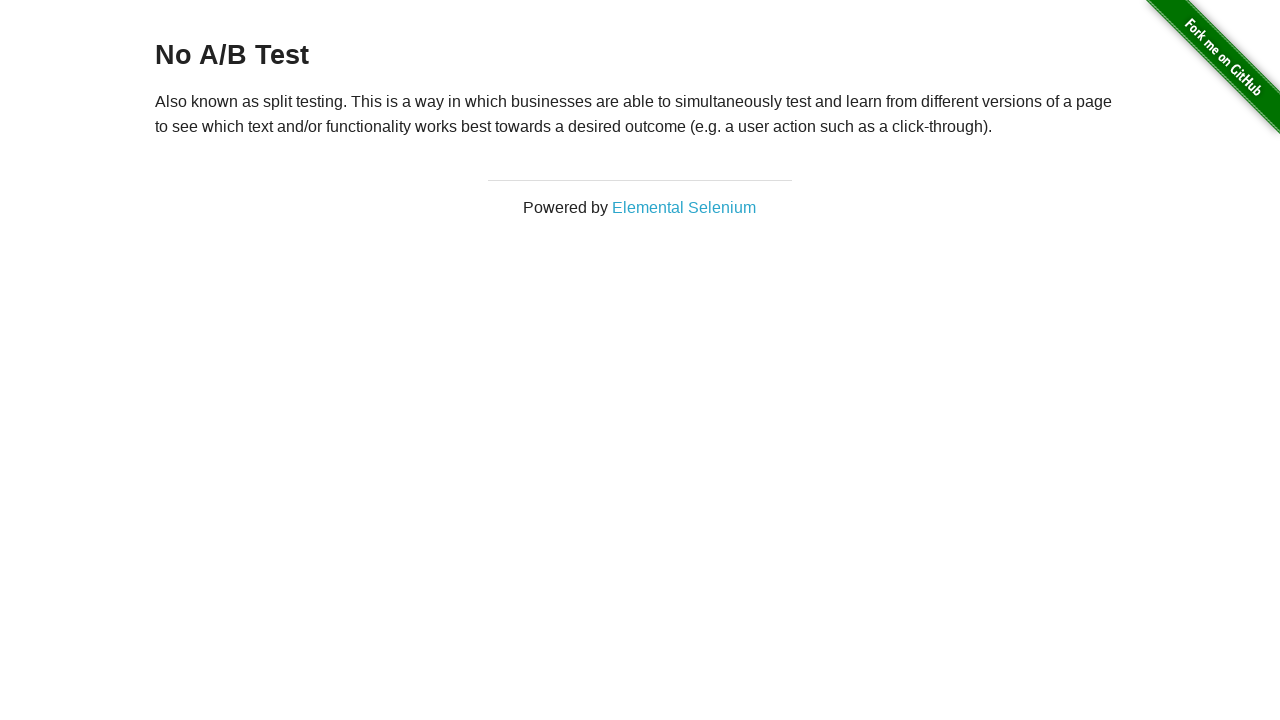

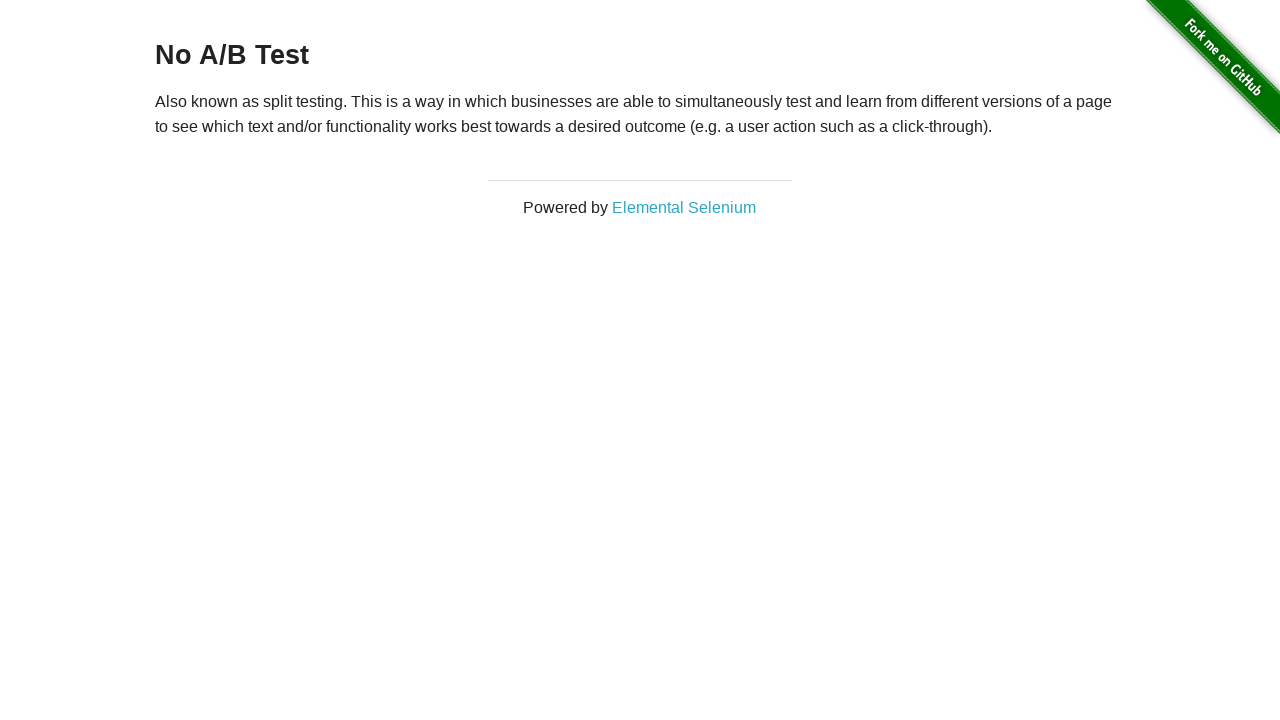